Tests static dropdown selection by selecting different options and verifying the selected values

Starting URL: https://rahulshettyacademy.com/AutomationPractice/

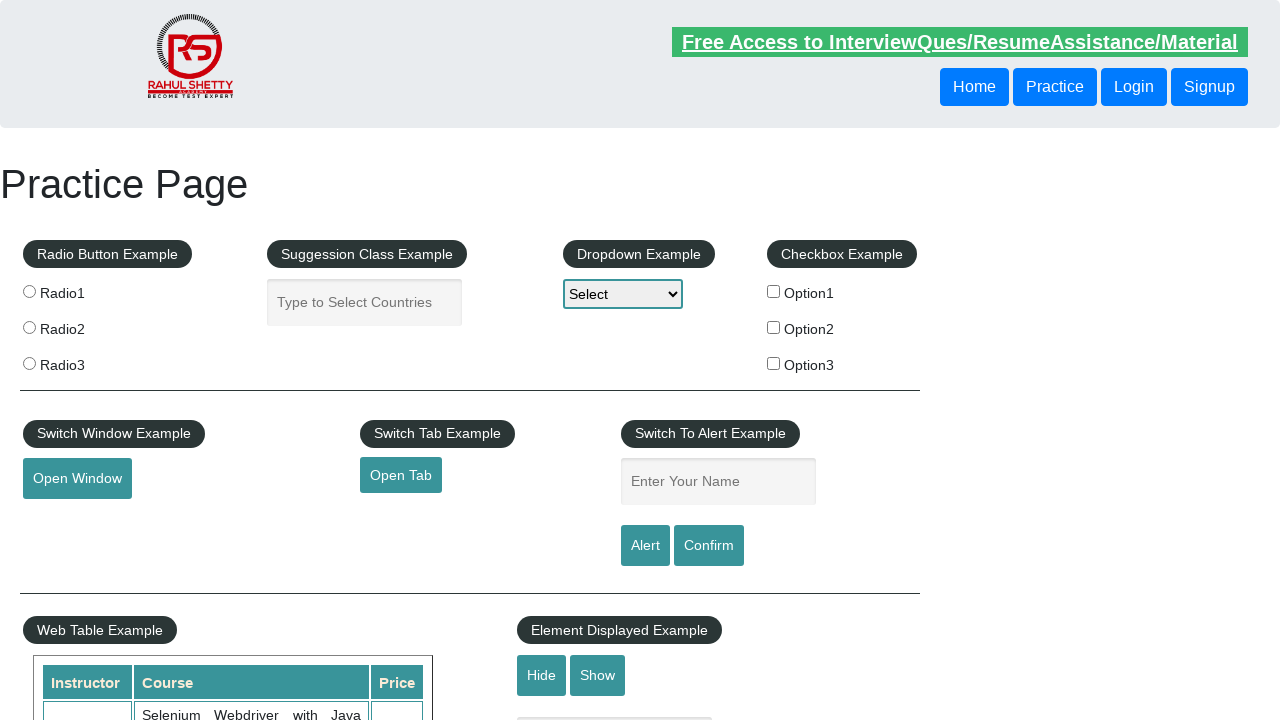

Selected 'option2' from static dropdown on #dropdown-class-example
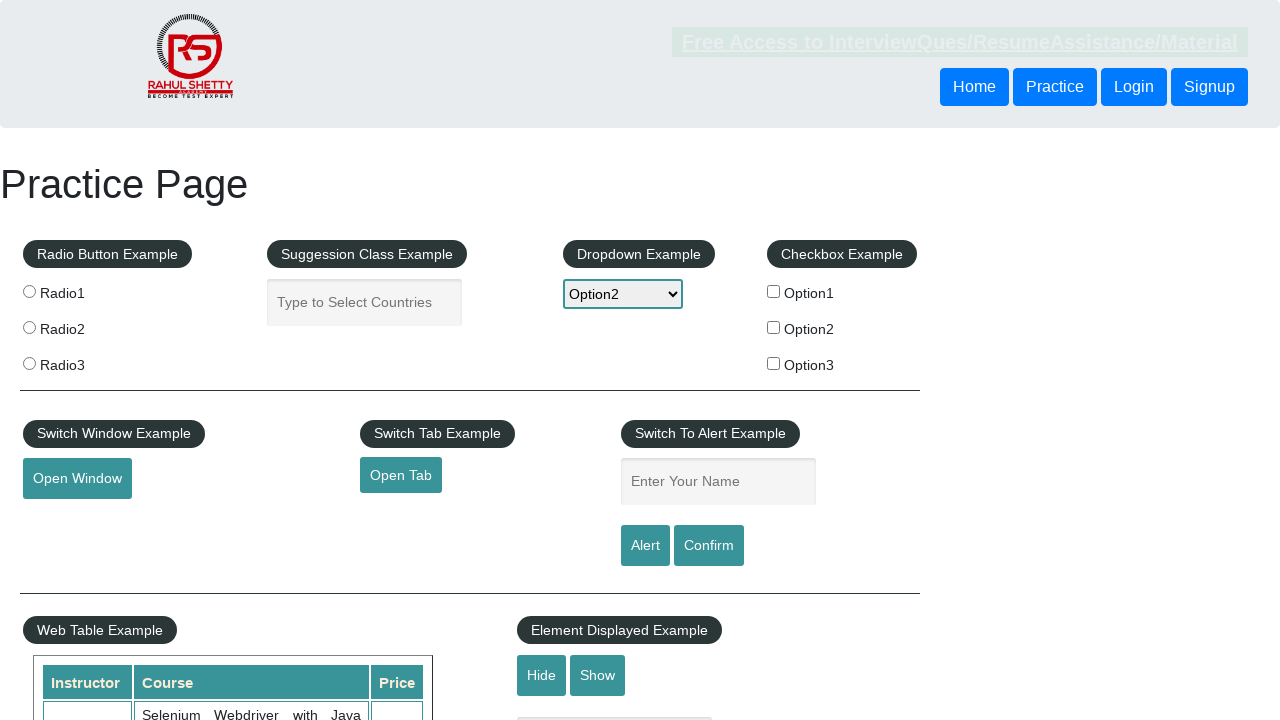

Selected 'option1' from static dropdown on #dropdown-class-example
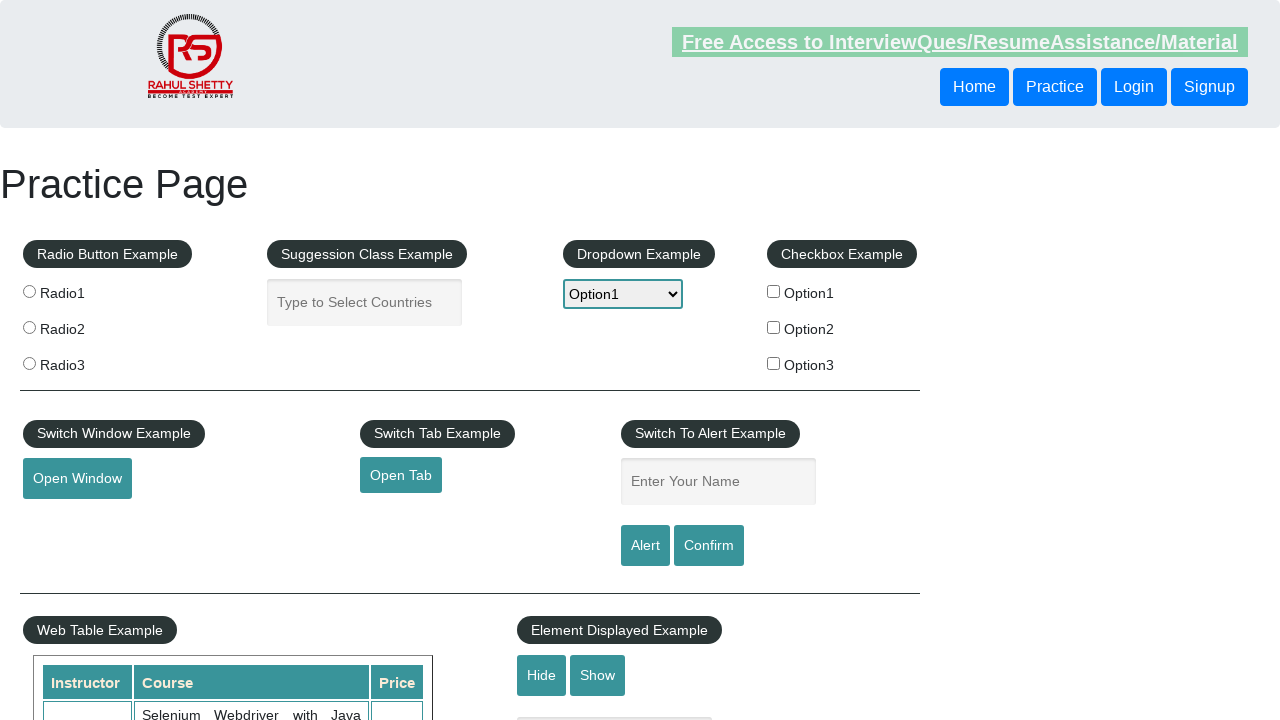

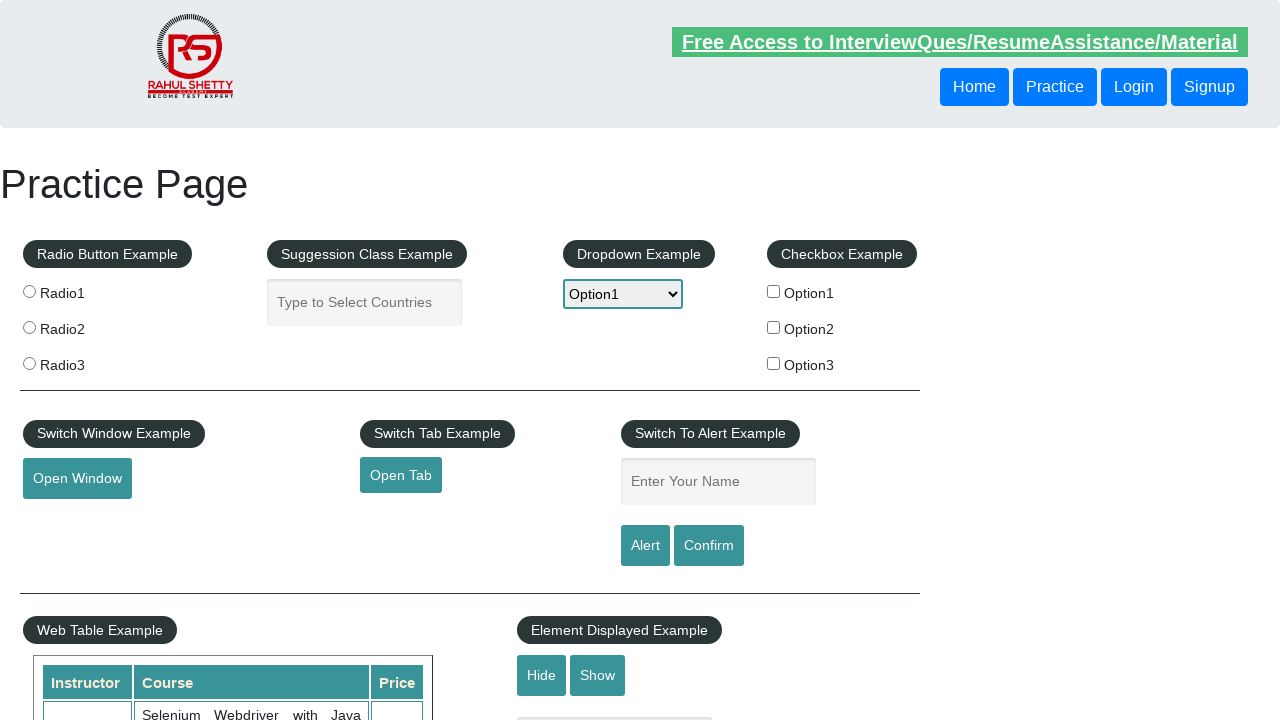